Navigates to a YouTube video, refreshes the page, and performs keyboard actions (space to pause/play, 'm' to mute)

Starting URL: https://youtu.be/vxVOXK3wvNU

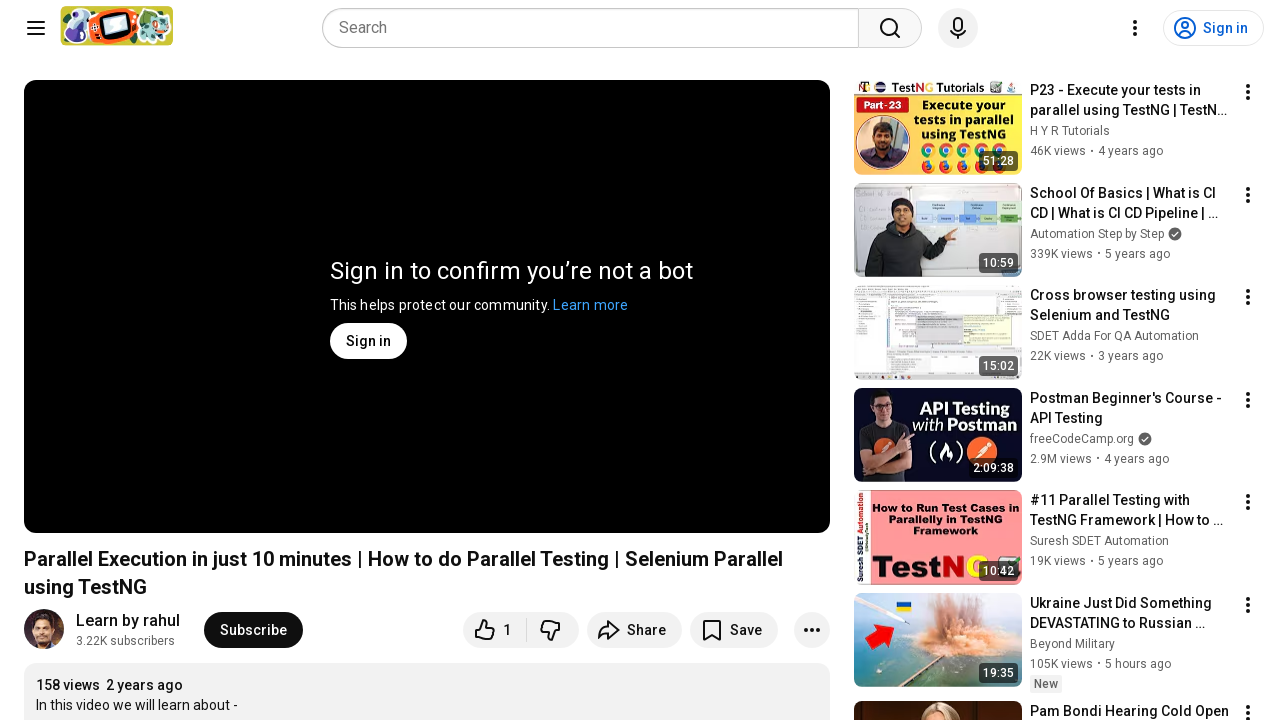

Navigated to YouTube video URL https://youtu.be/vxVOXK3wvNU
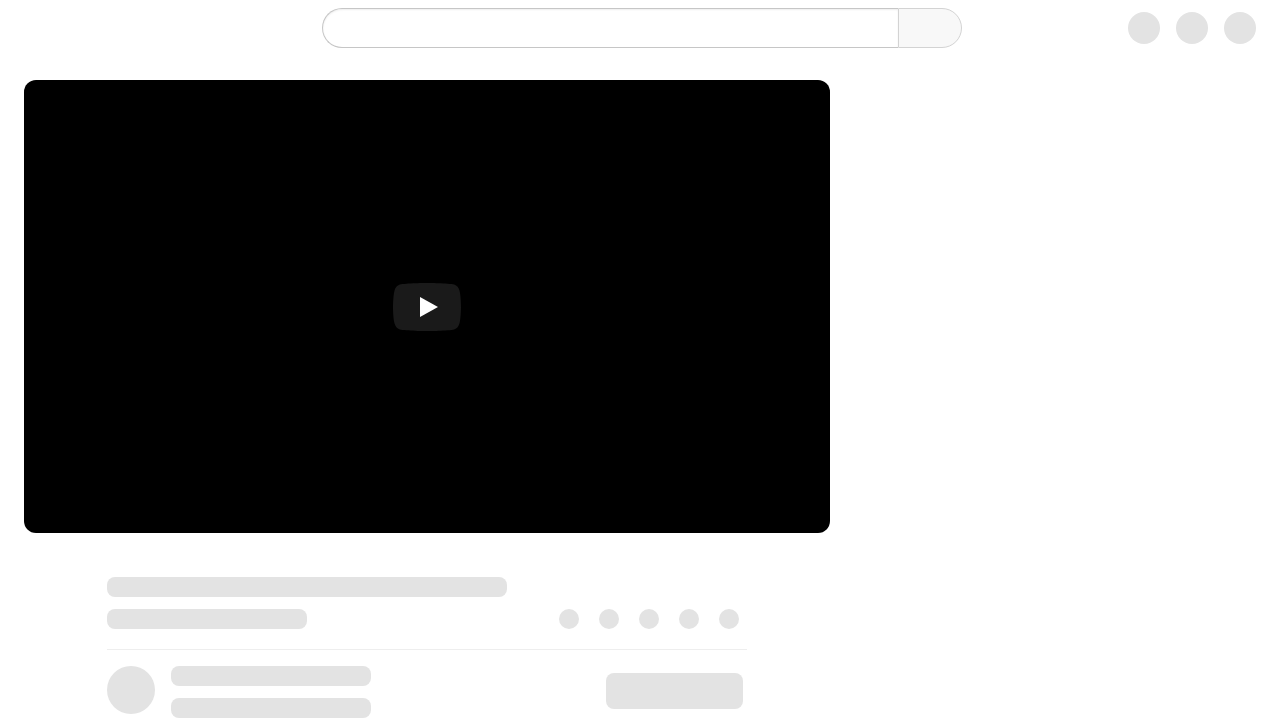

Refreshed the page
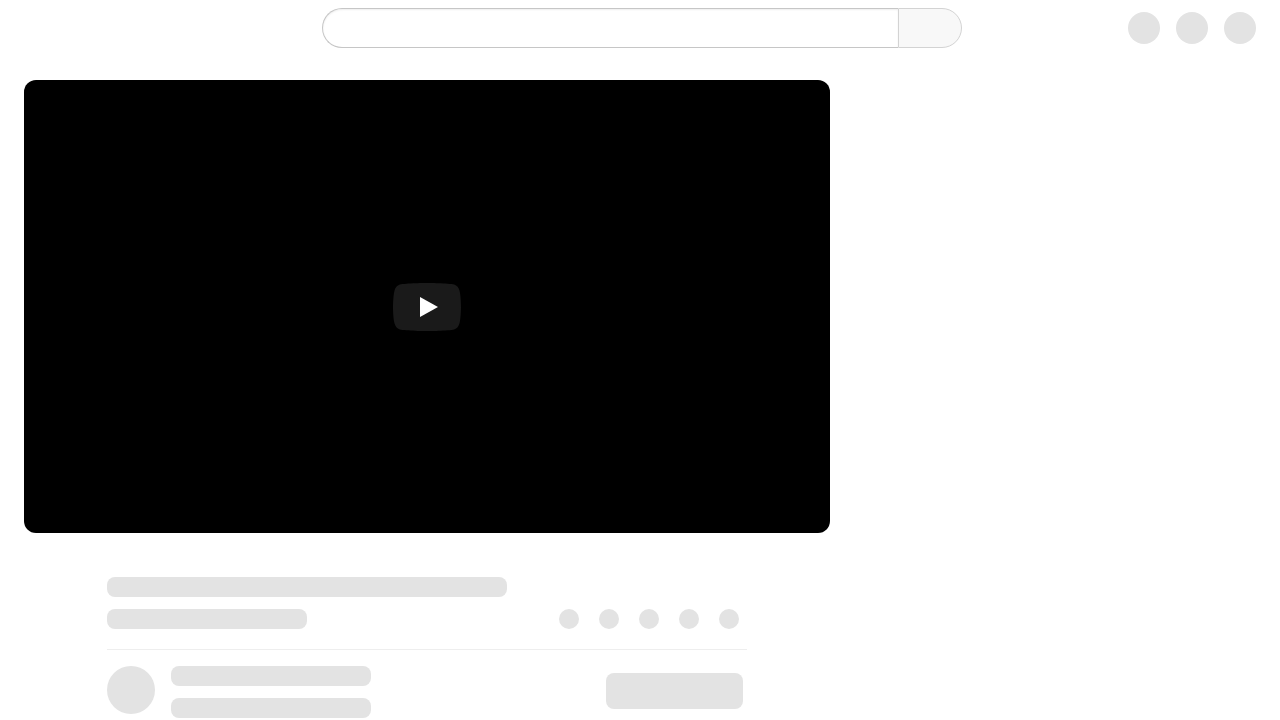

Page loaded (domcontentloaded)
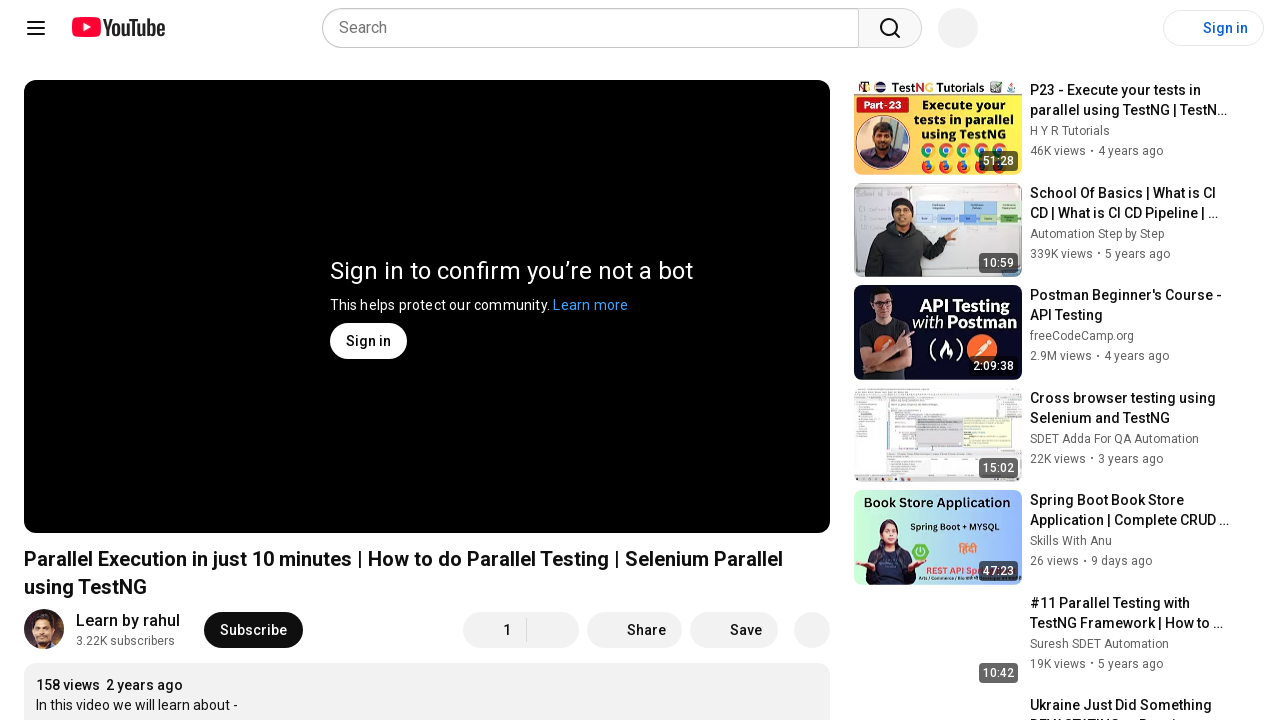

Pressed spacebar to pause/play video
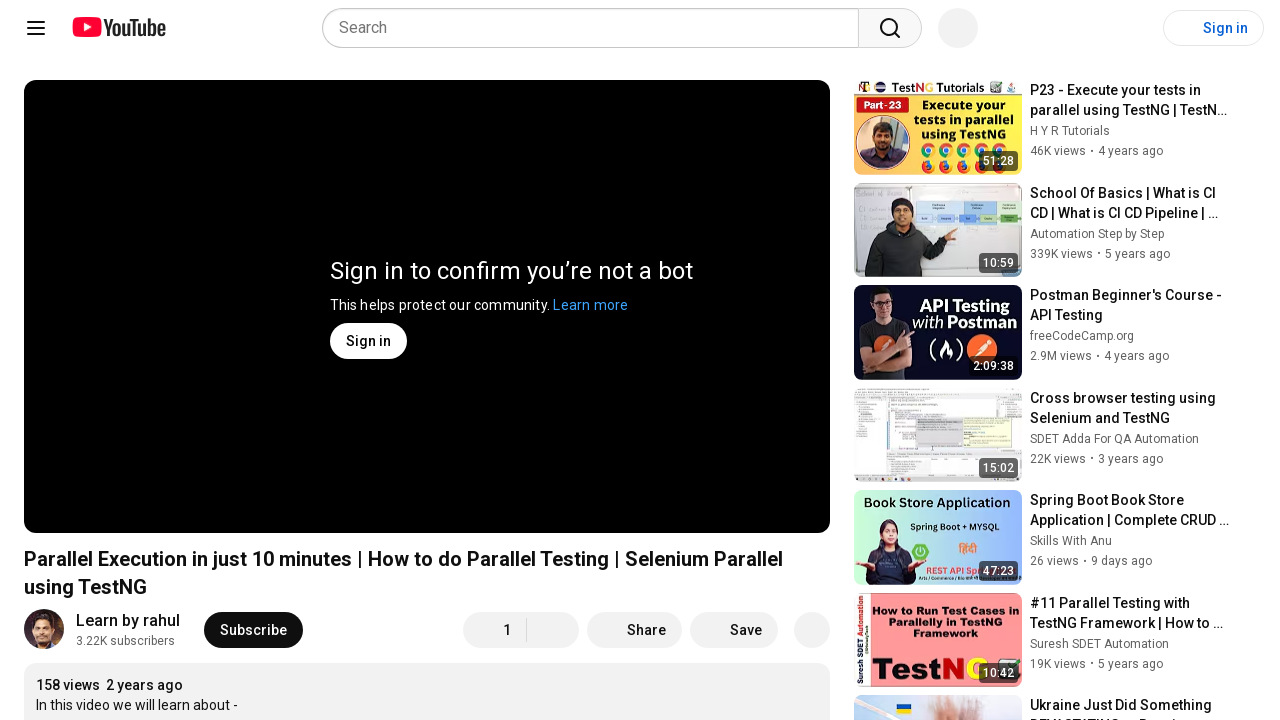

Waited 1 second
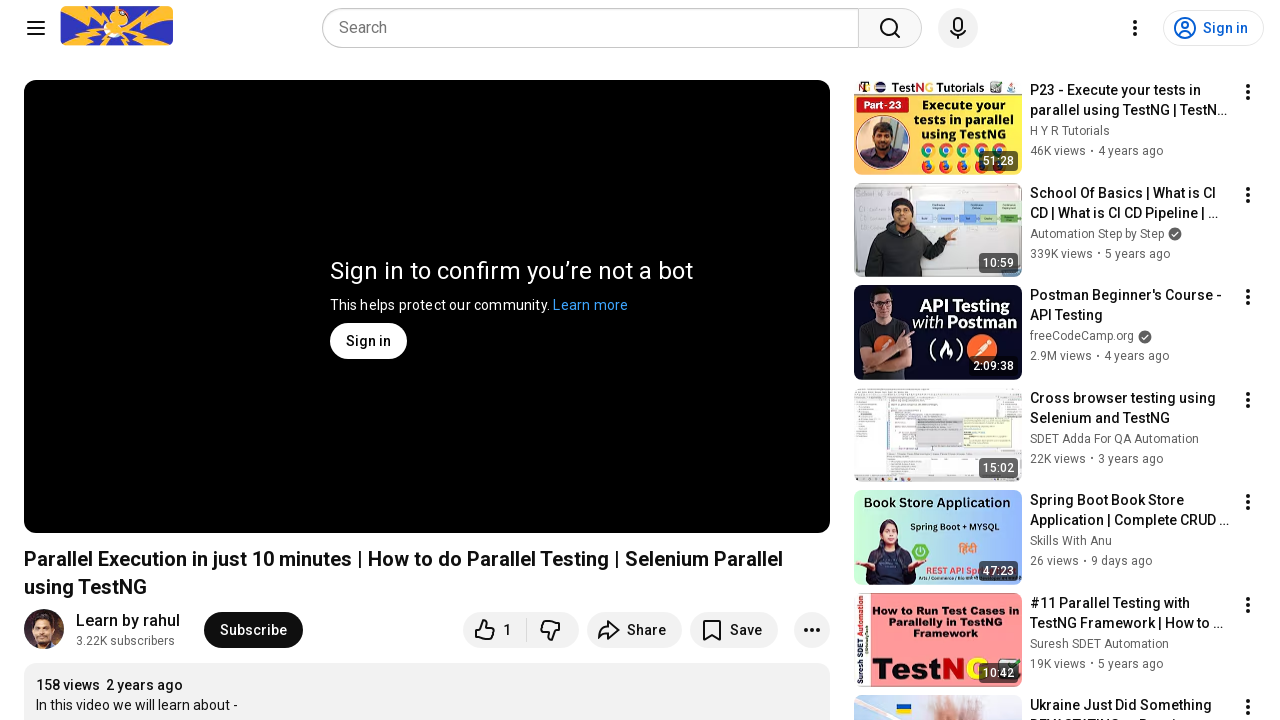

Pressed 'm' key to mute/unmute video
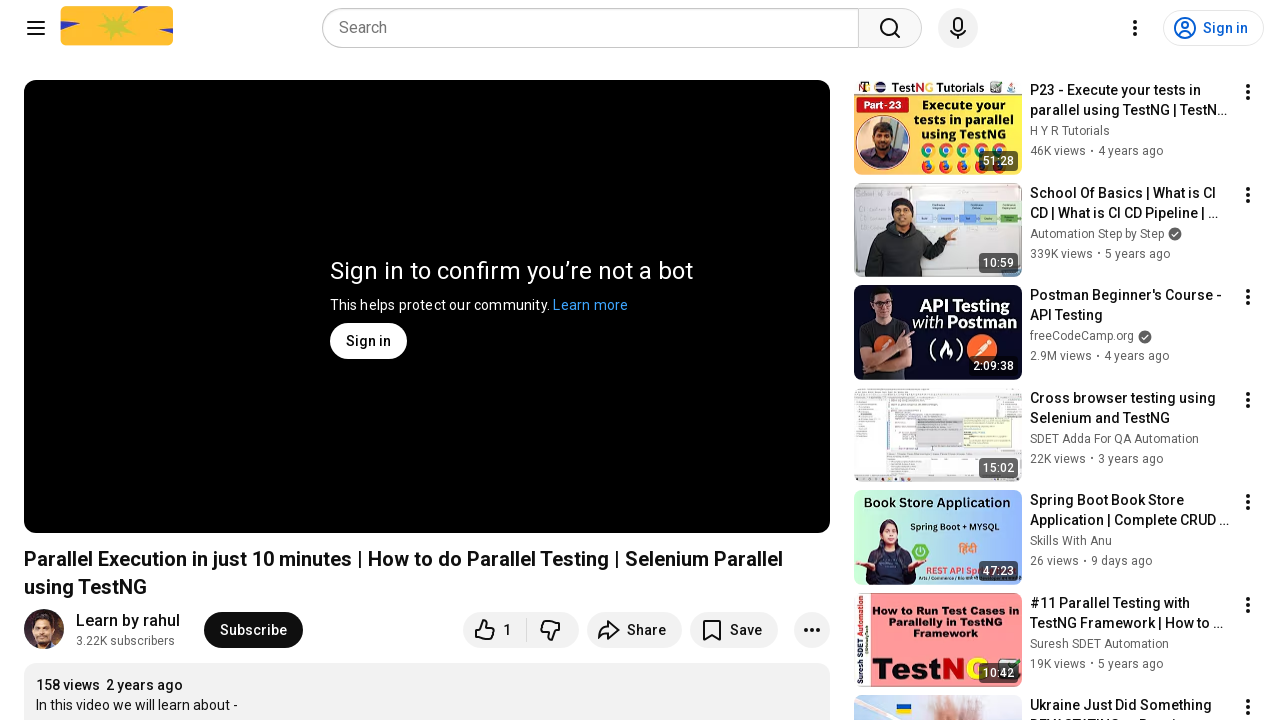

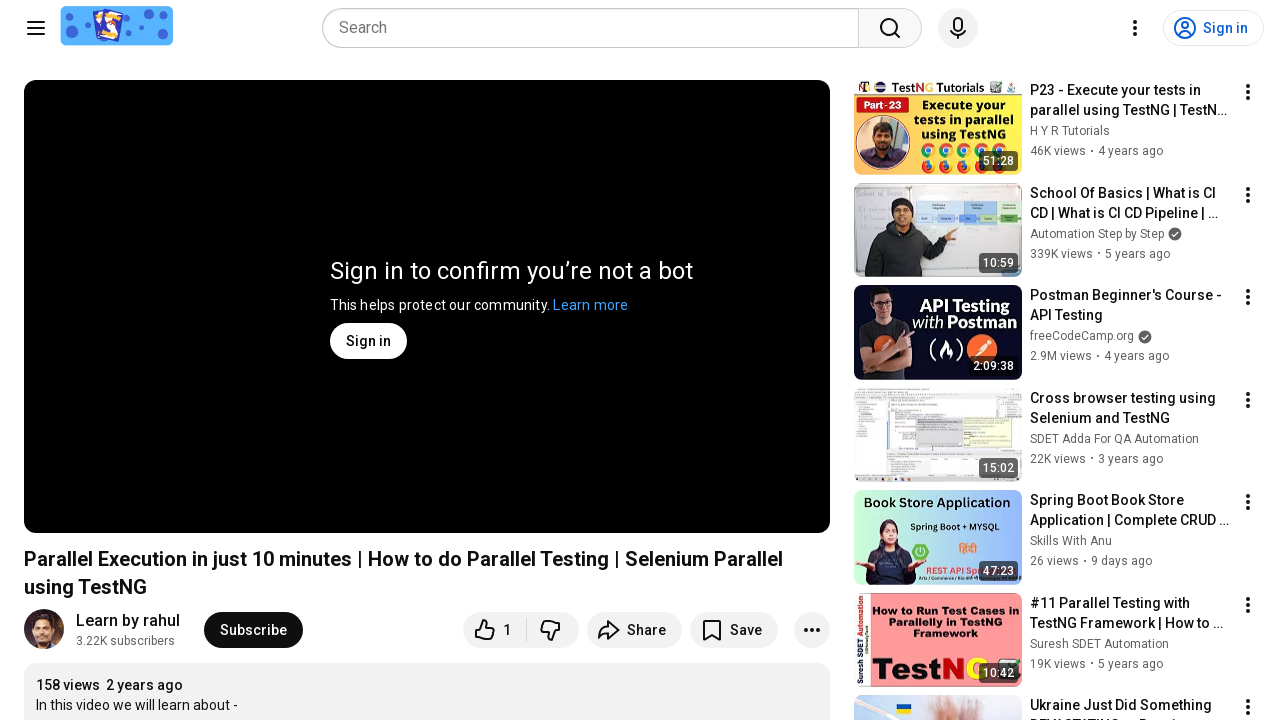